Navigates to a practice form page, locates a first name input field, then navigates to a different website (Daraz)

Starting URL: https://www.tutorialspoint.com/selenium/practice/selenium_automation_practice.php

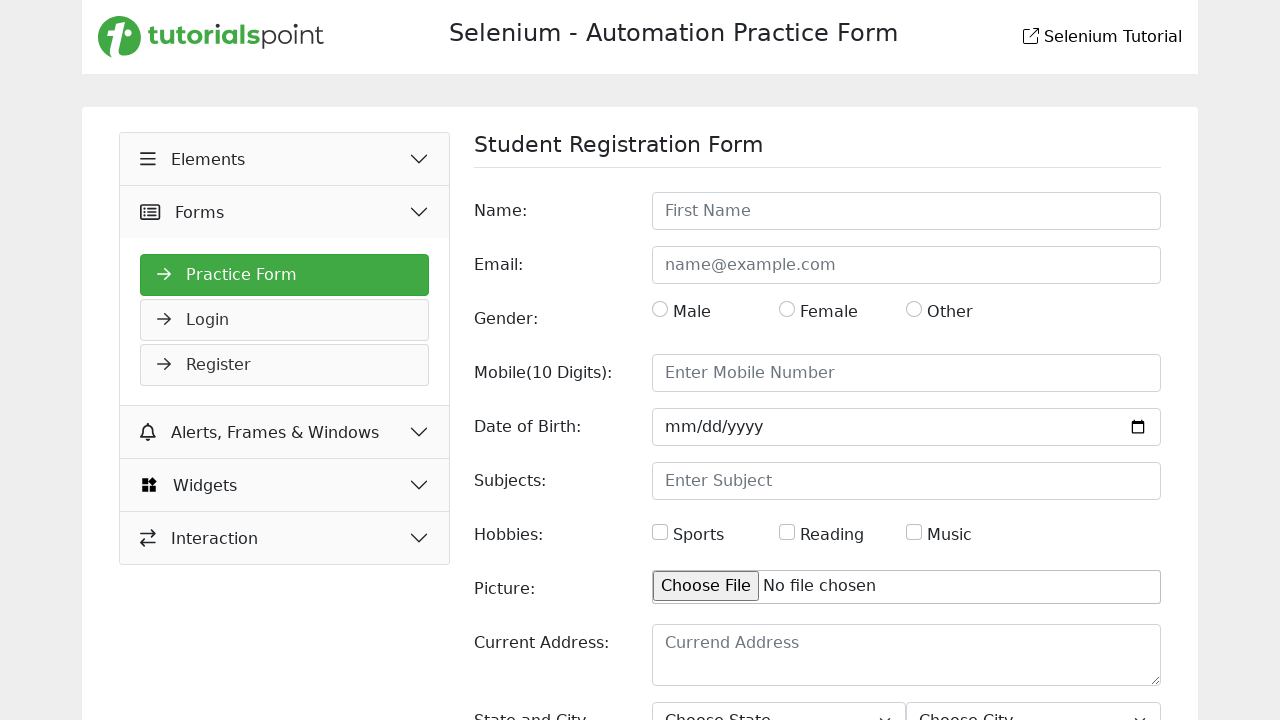

Waited for first name input field to be present on the practice form page
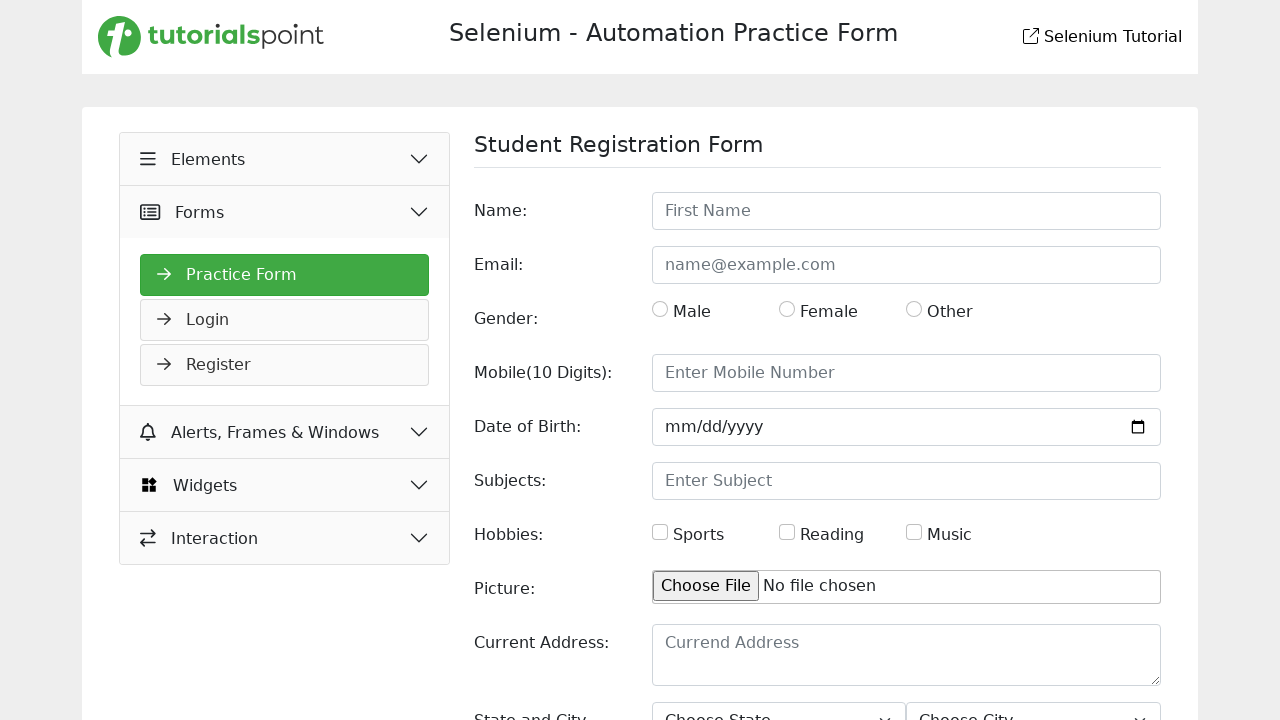

Navigated to Daraz website
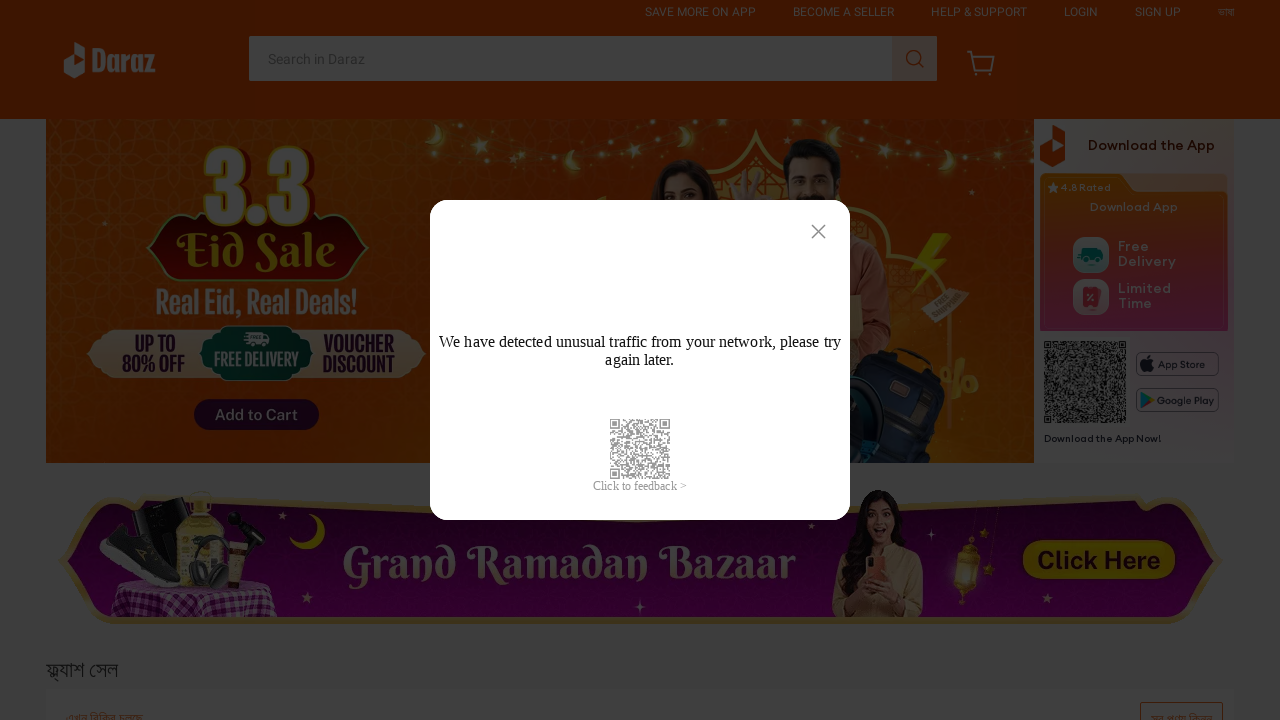

Waited for Daraz page to fully load (networkidle)
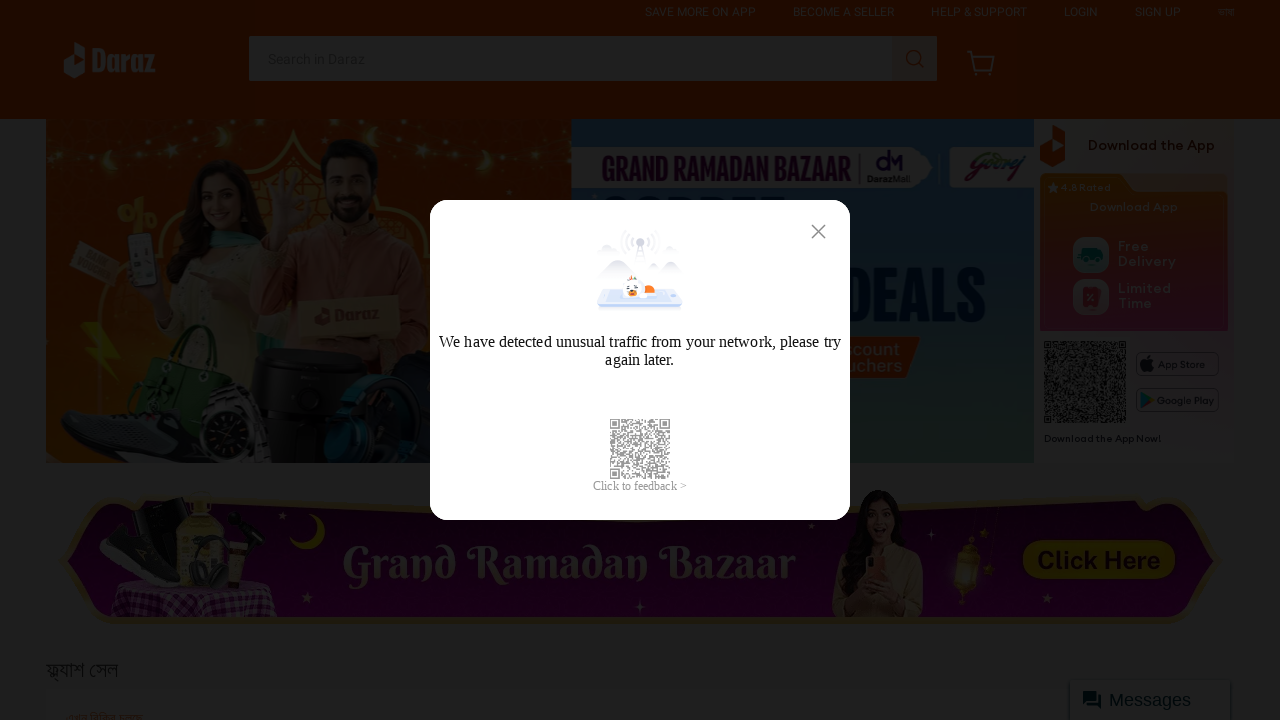

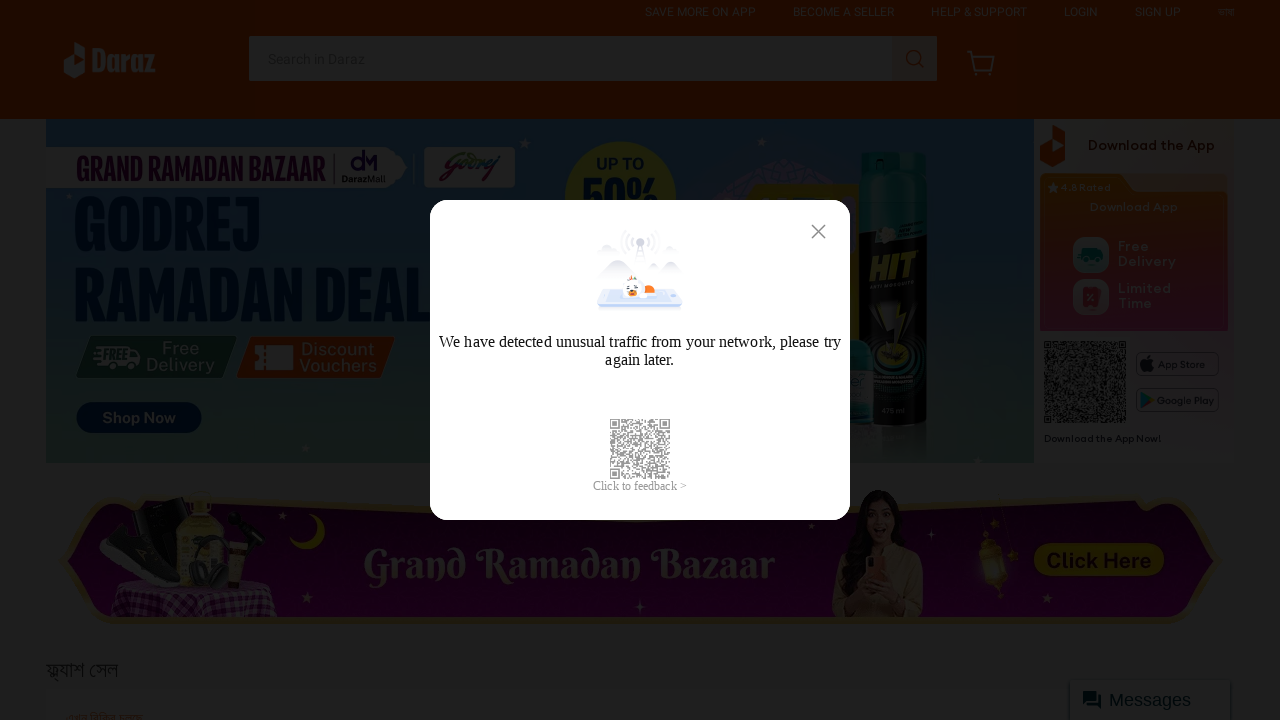